Enters text into input field and clicks button to update its text

Starting URL: http://uitestingplayground.com/textinput

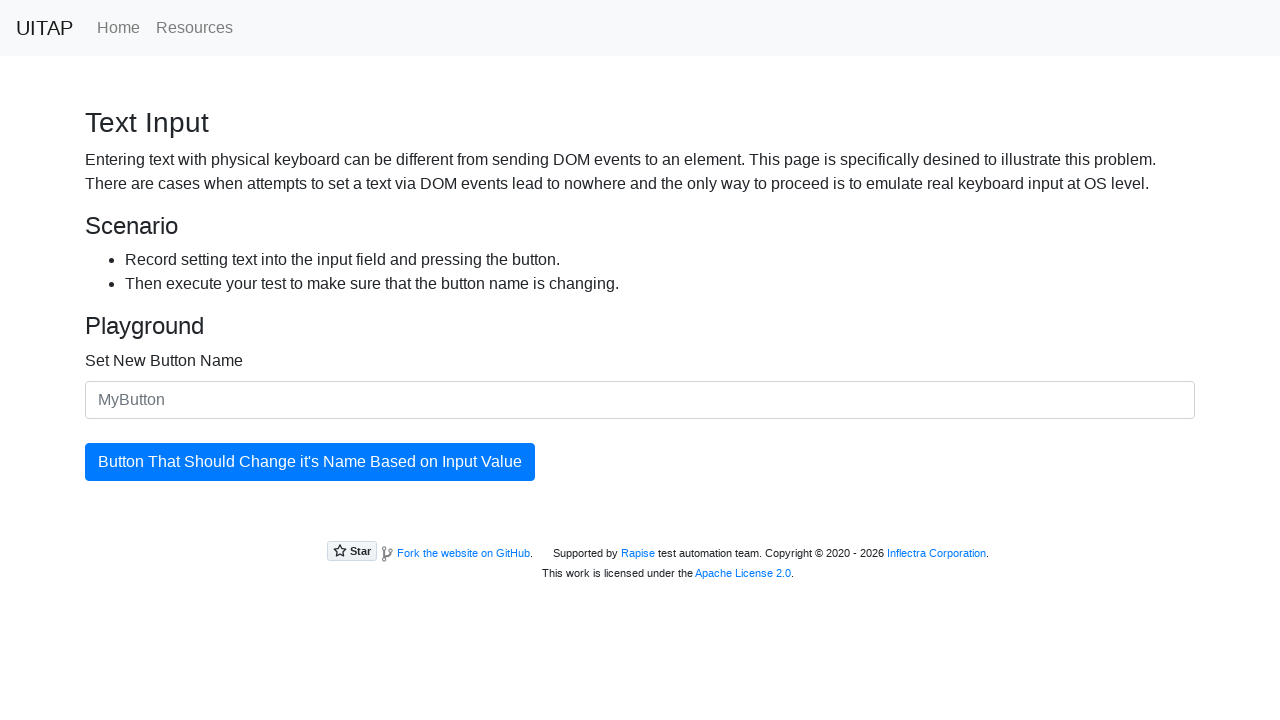

Entered 'Merion' into the new button name input field on #newButtonName
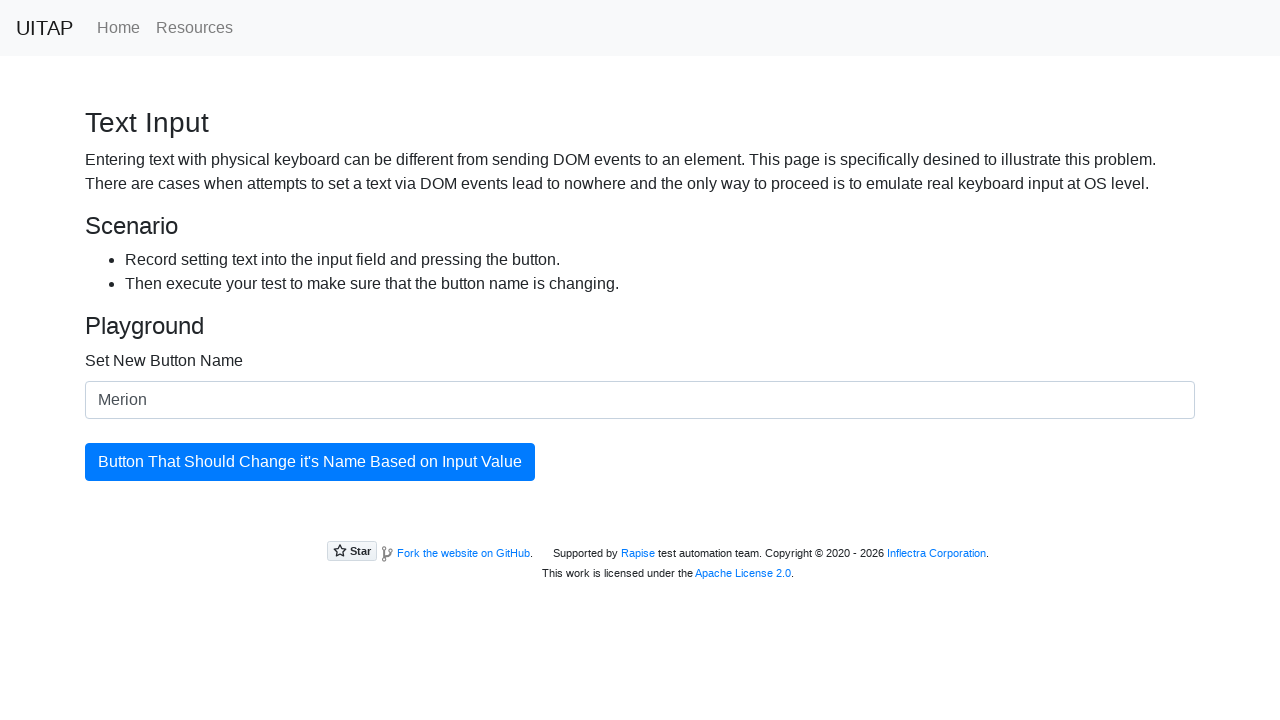

Clicked the updating button at (310, 462) on #updatingButton
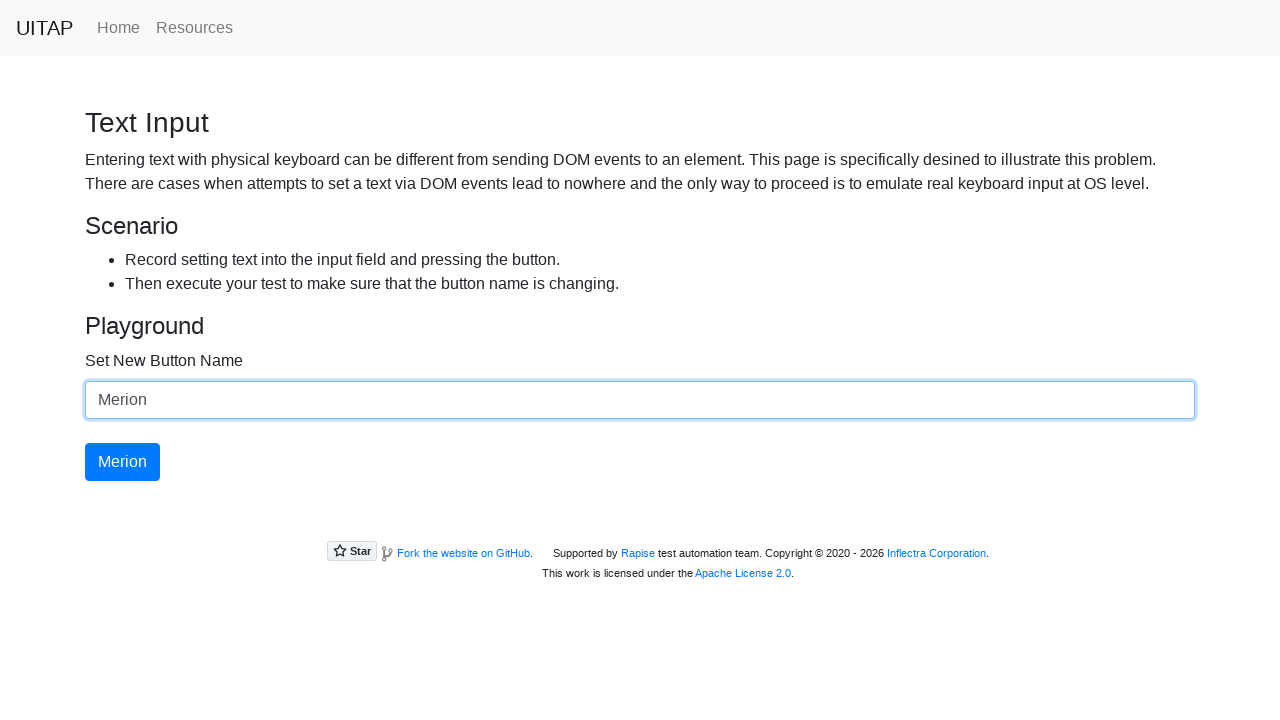

Button text successfully updated to 'Merion'
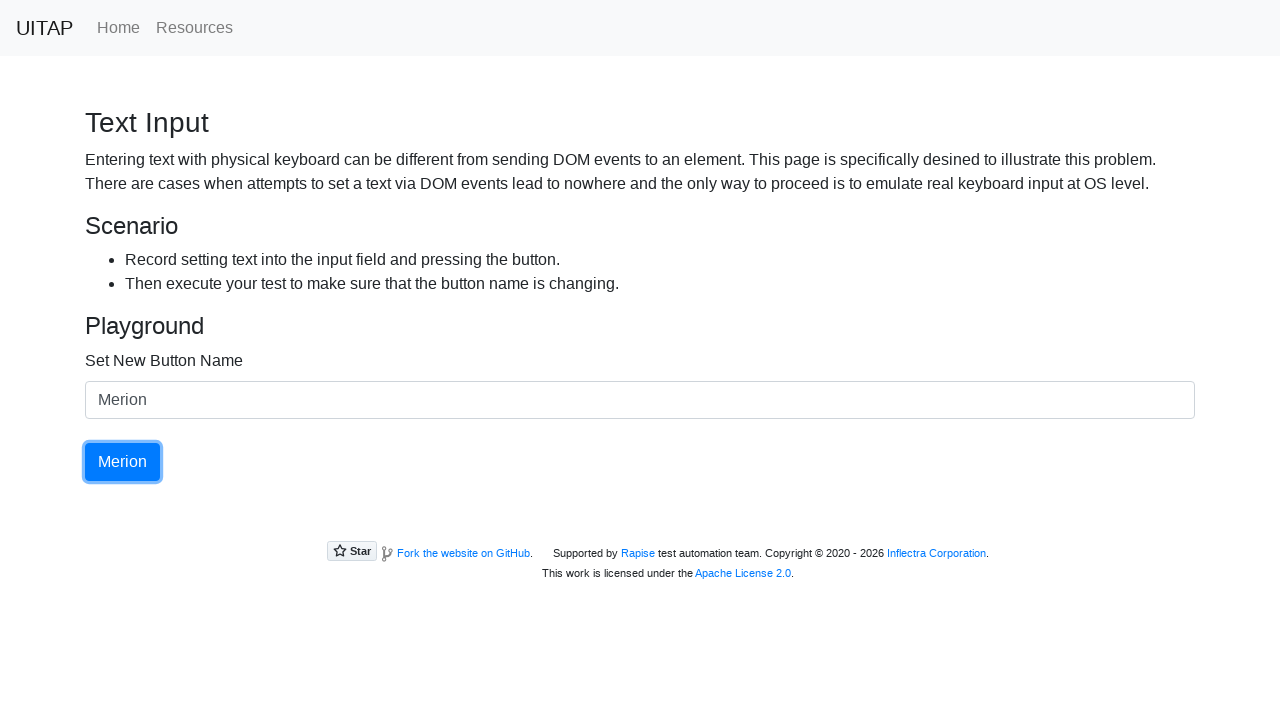

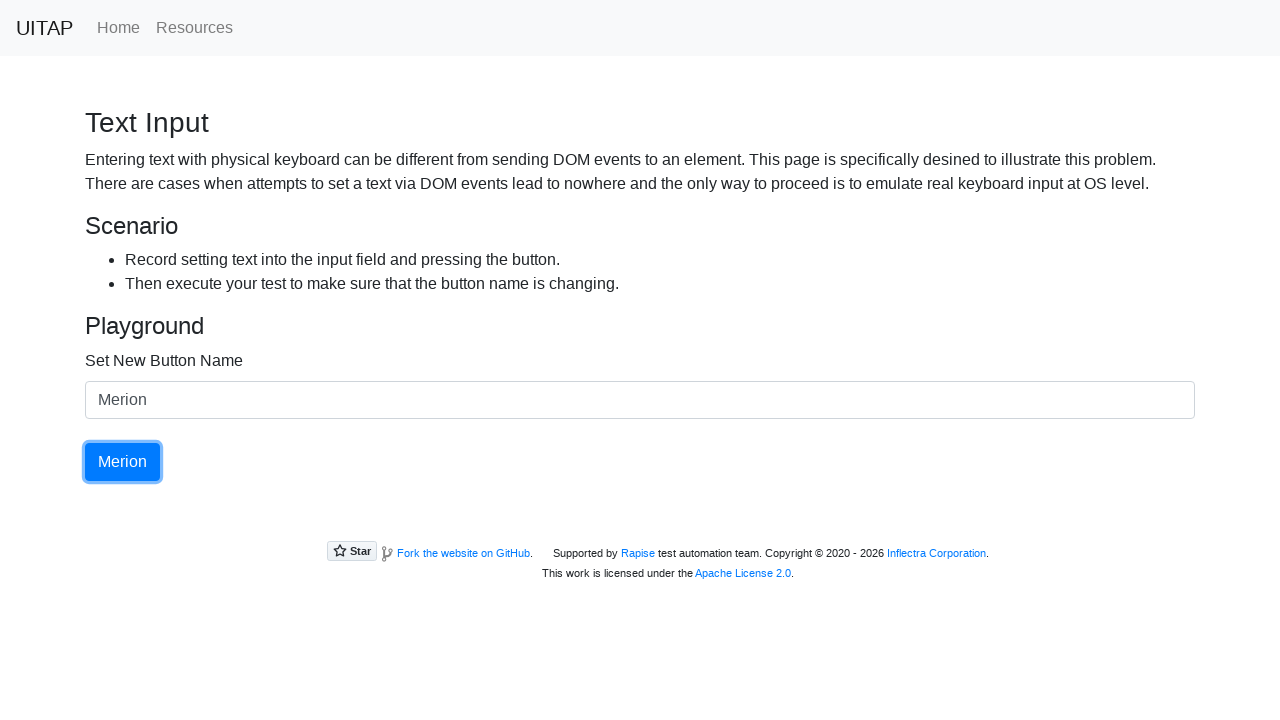